Tests drag and drop functionality by dragging an element from source to target within an iframe on jQuery UI demo page

Starting URL: https://jqueryui.com/droppable/

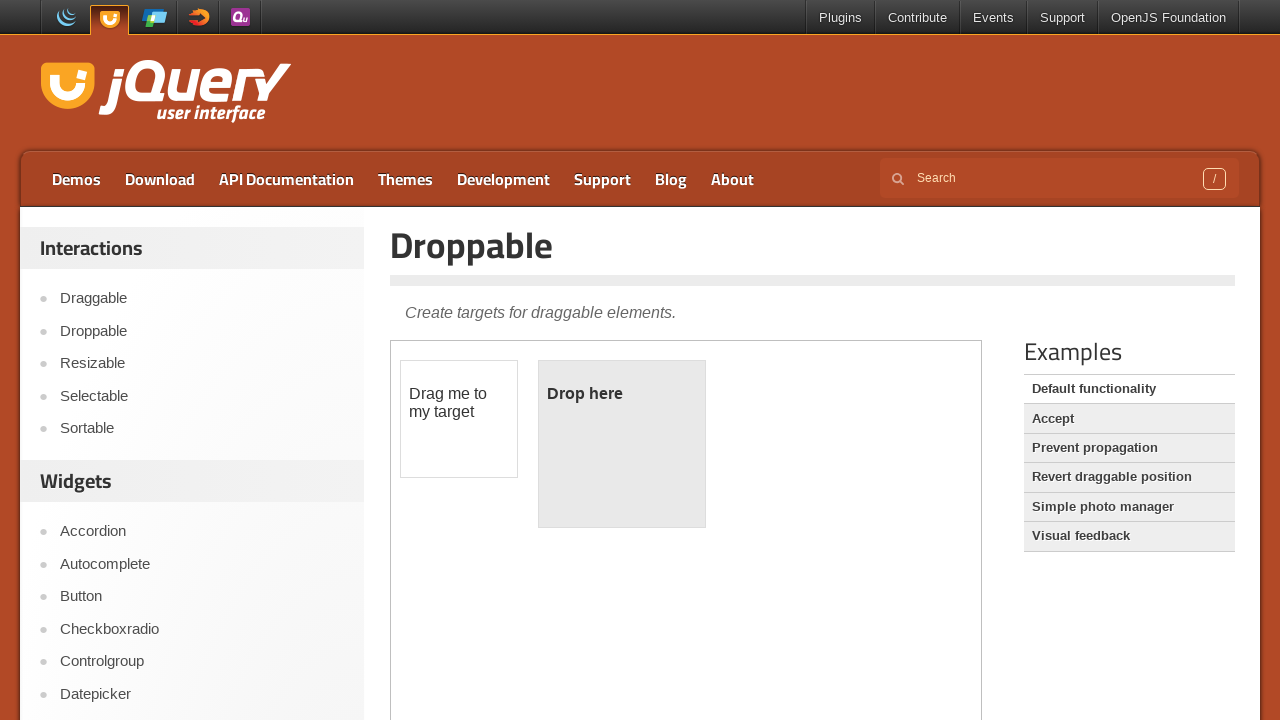

Located the iframe containing the drag and drop demo
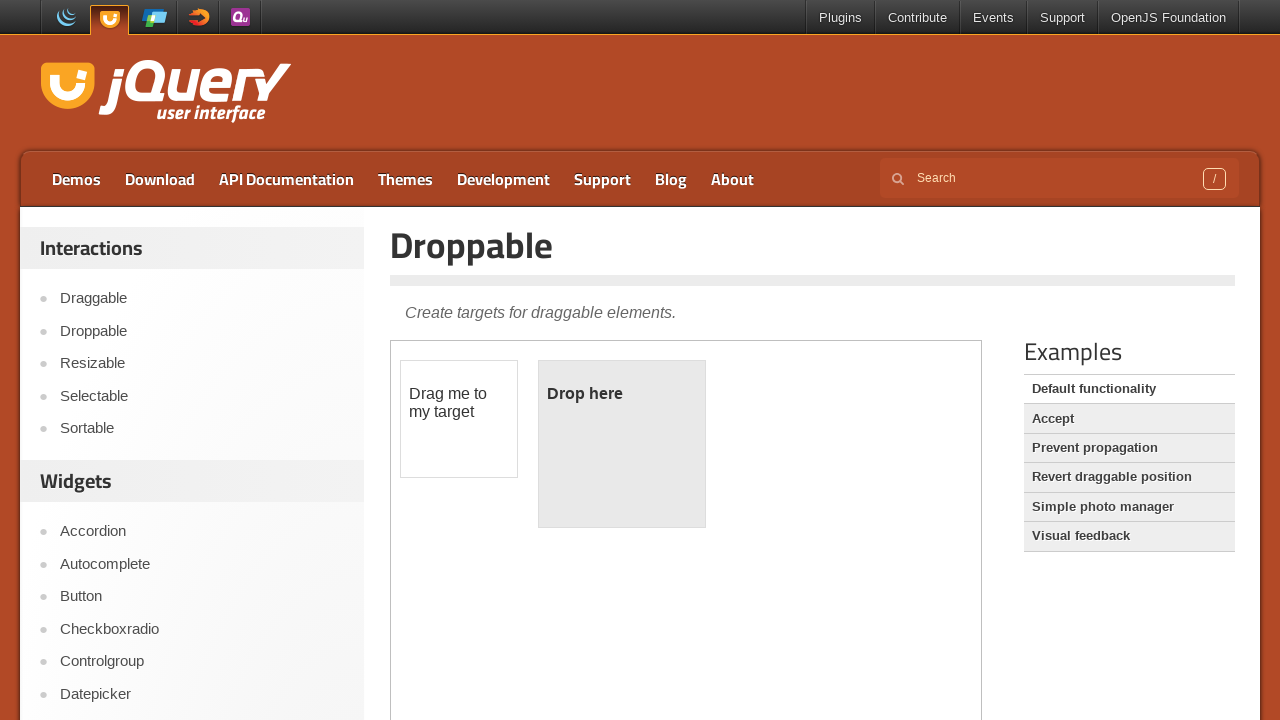

Located the draggable element
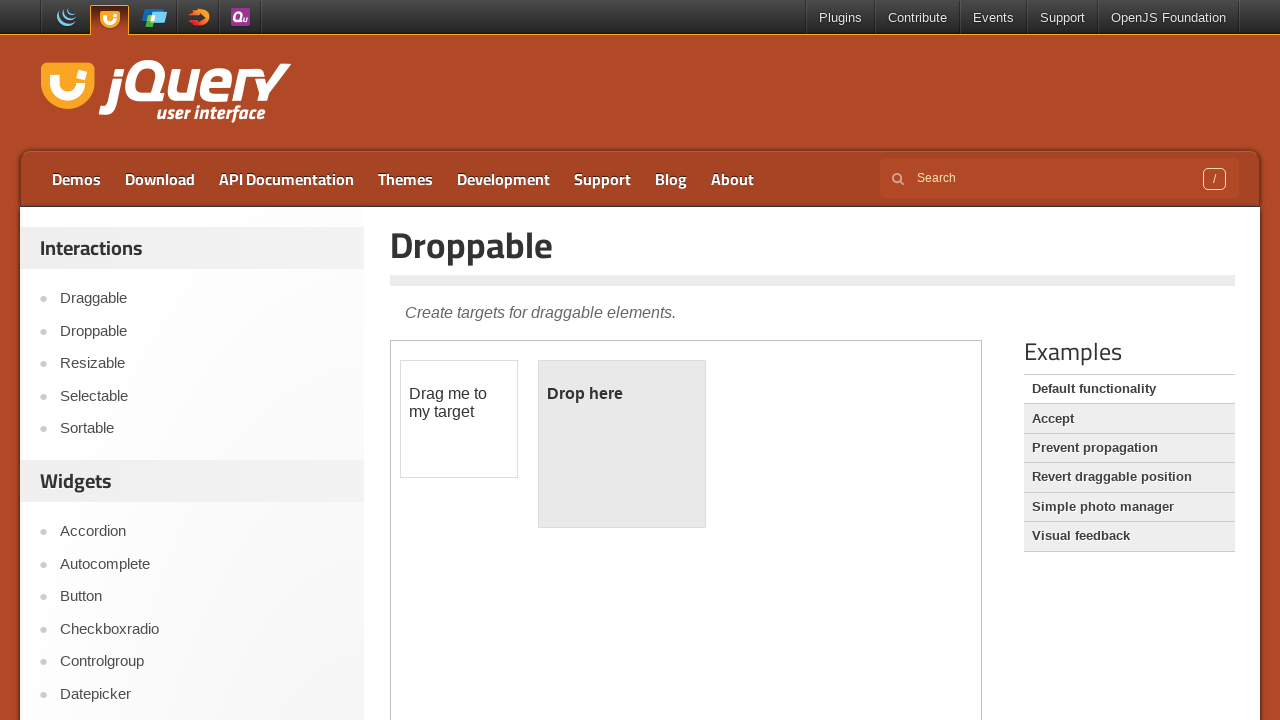

Located the droppable target element
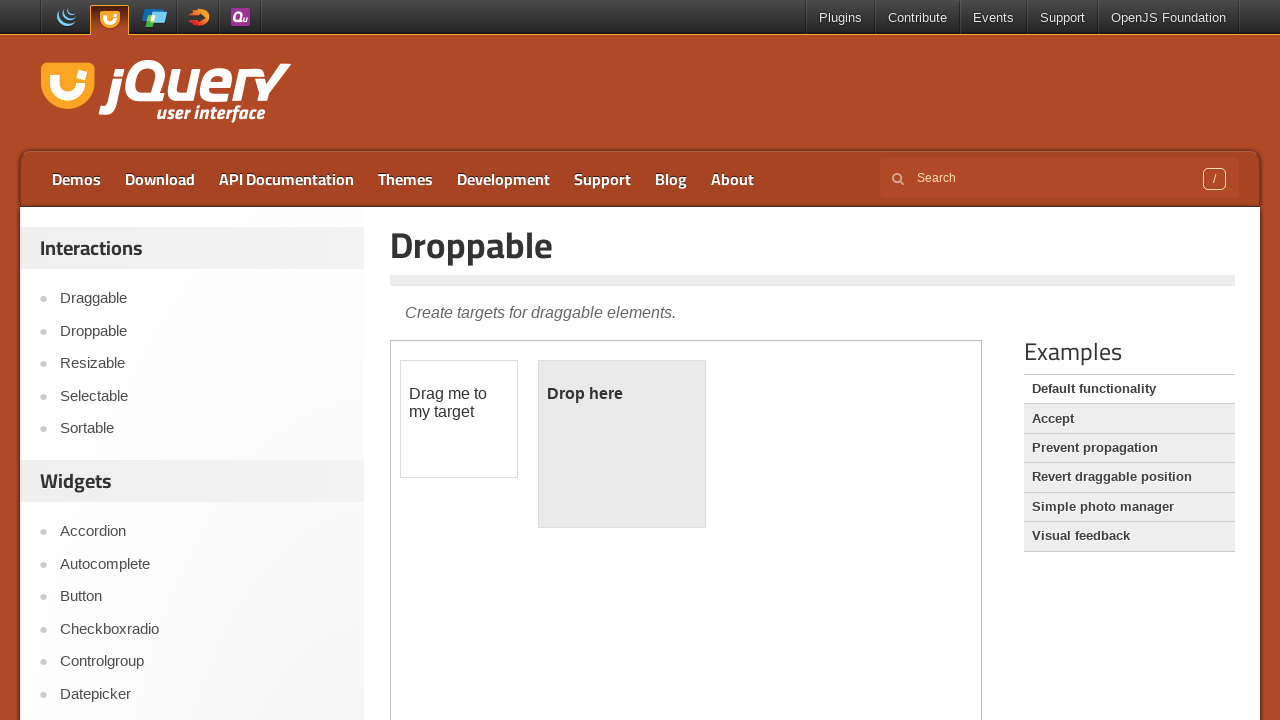

Dragged element from source to target at (622, 444)
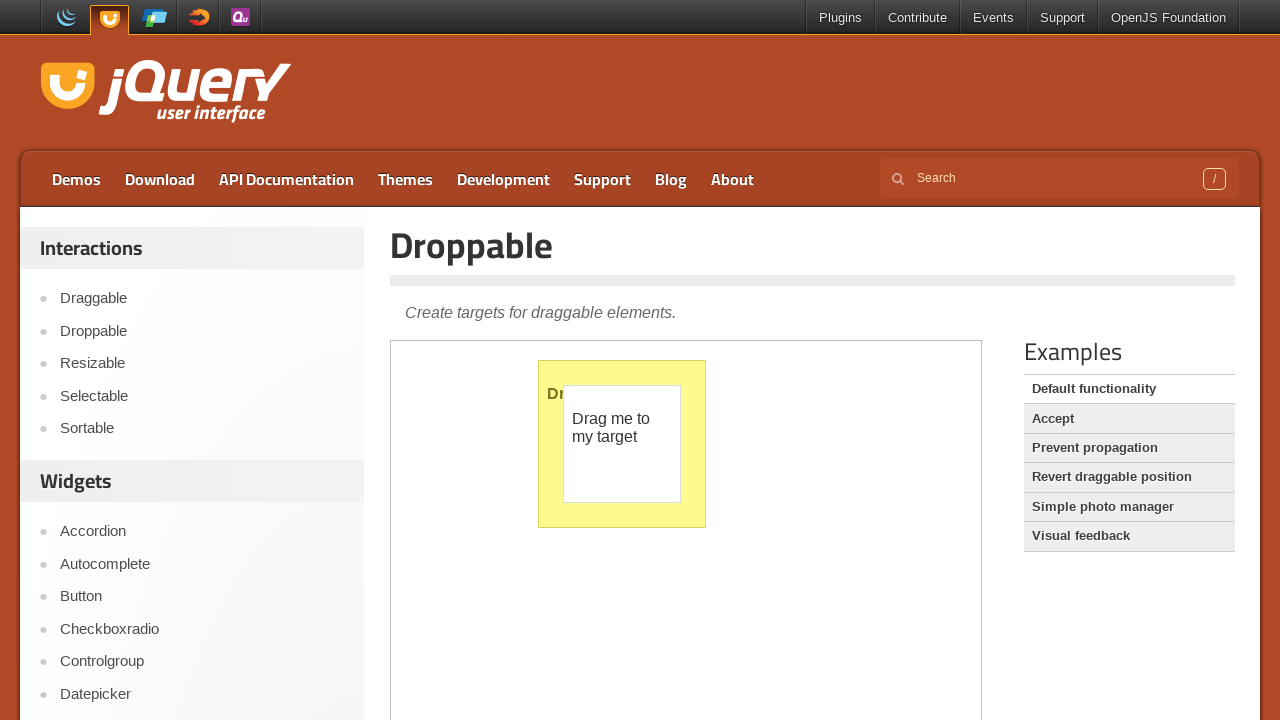

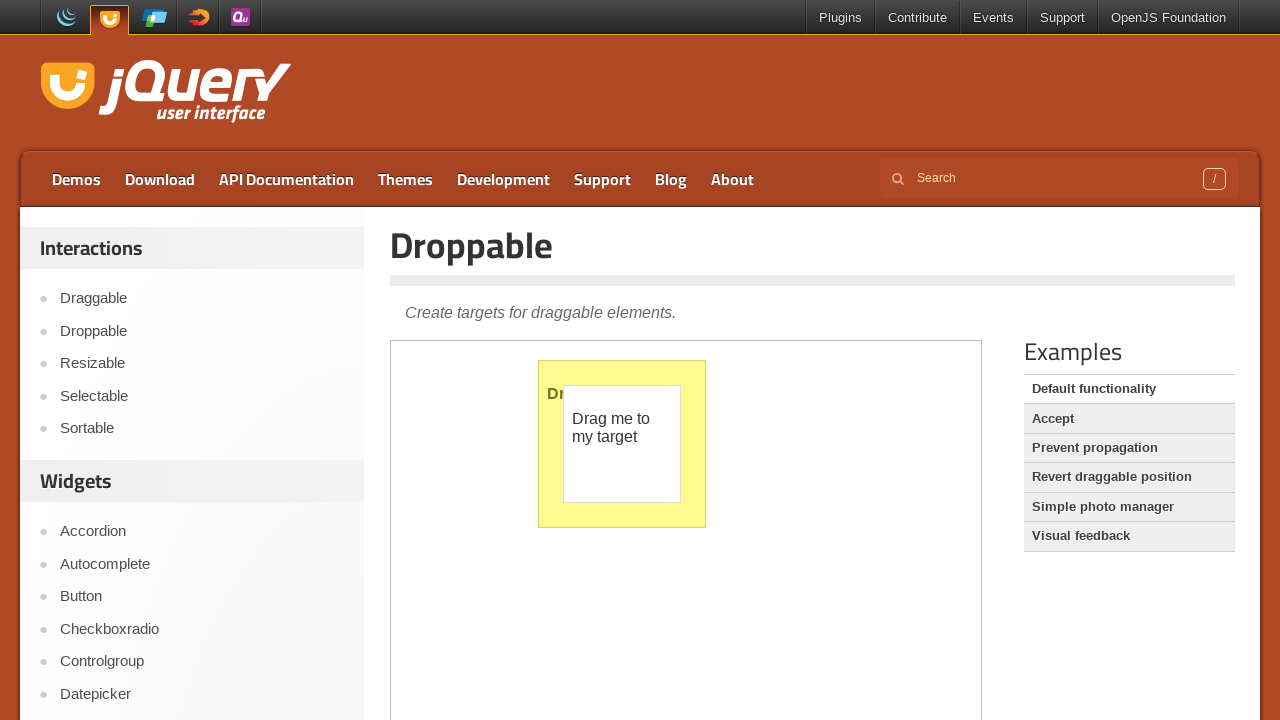